Tests navigation to the automation exercise website and attempts to click on a products link with an intentionally wrong locator to demonstrate implicit wait behavior

Starting URL: https://automationexercise.com/

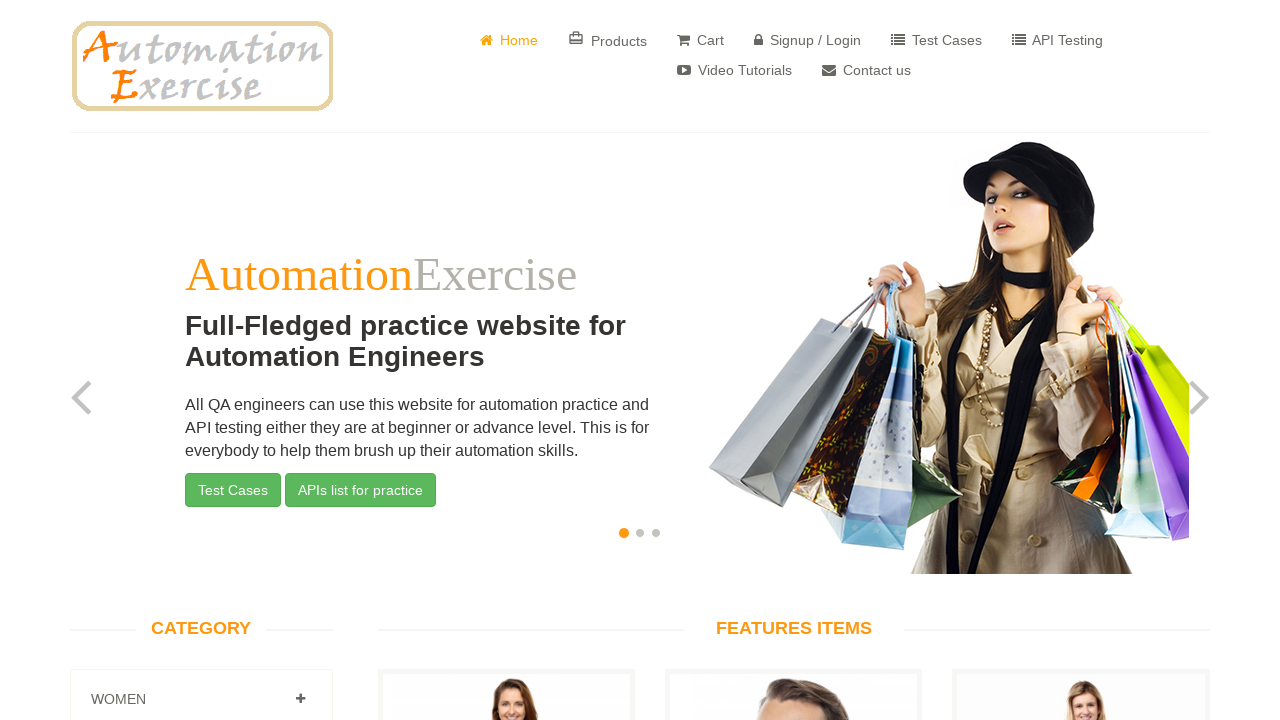

Navigated to automation exercise website
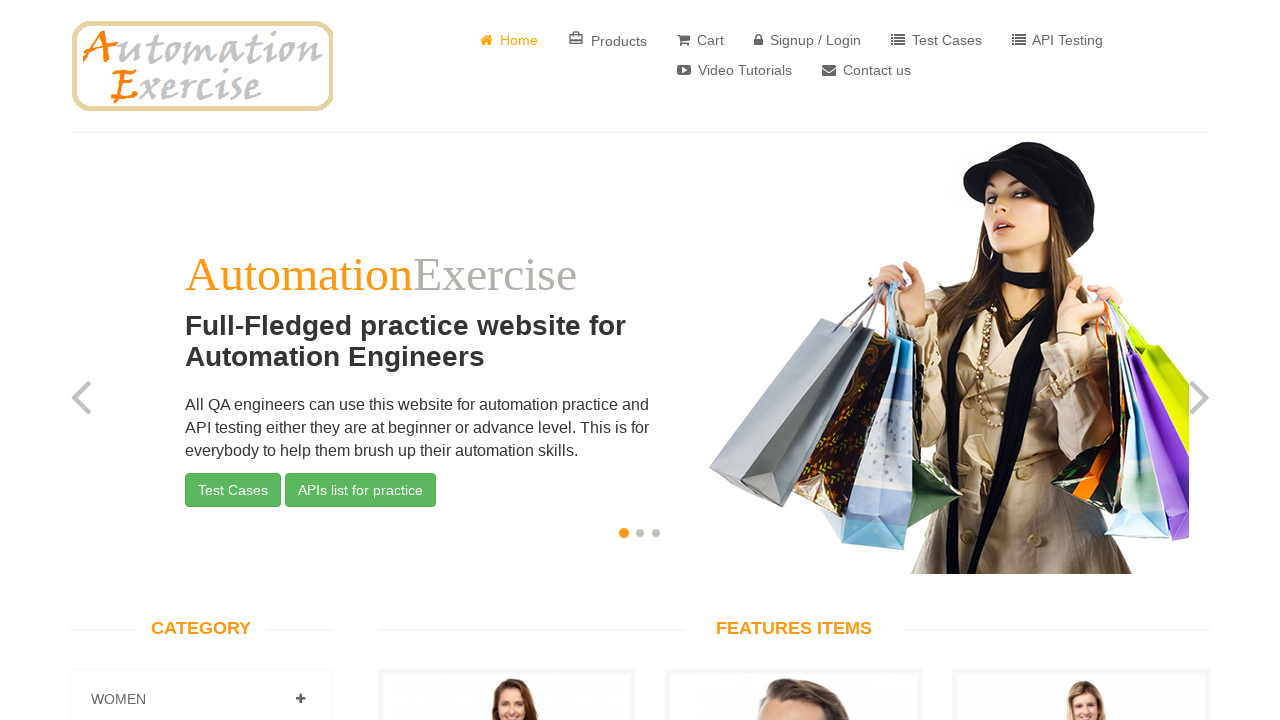

Element not found with wrong locator as expected: Page.click: Timeout 20000ms exceeded.
Call log:
  - waiting for locator("a[href='/products22']")
 on a[href='/products22']
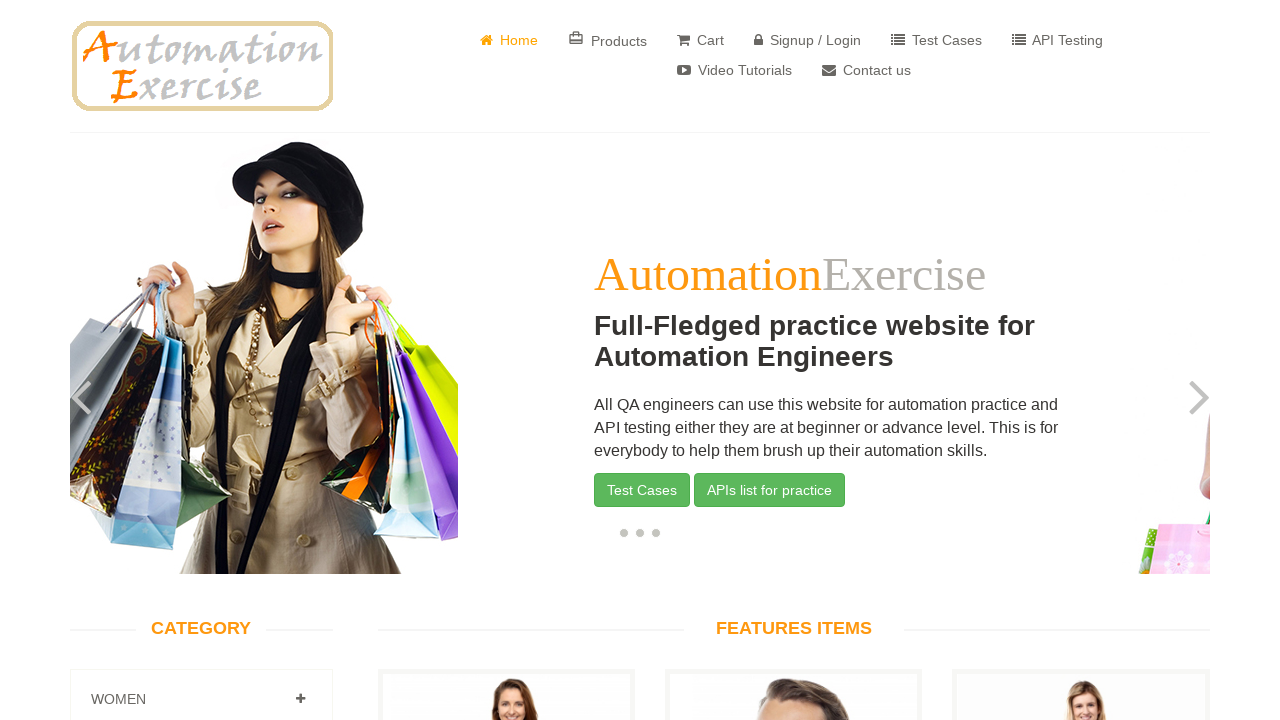

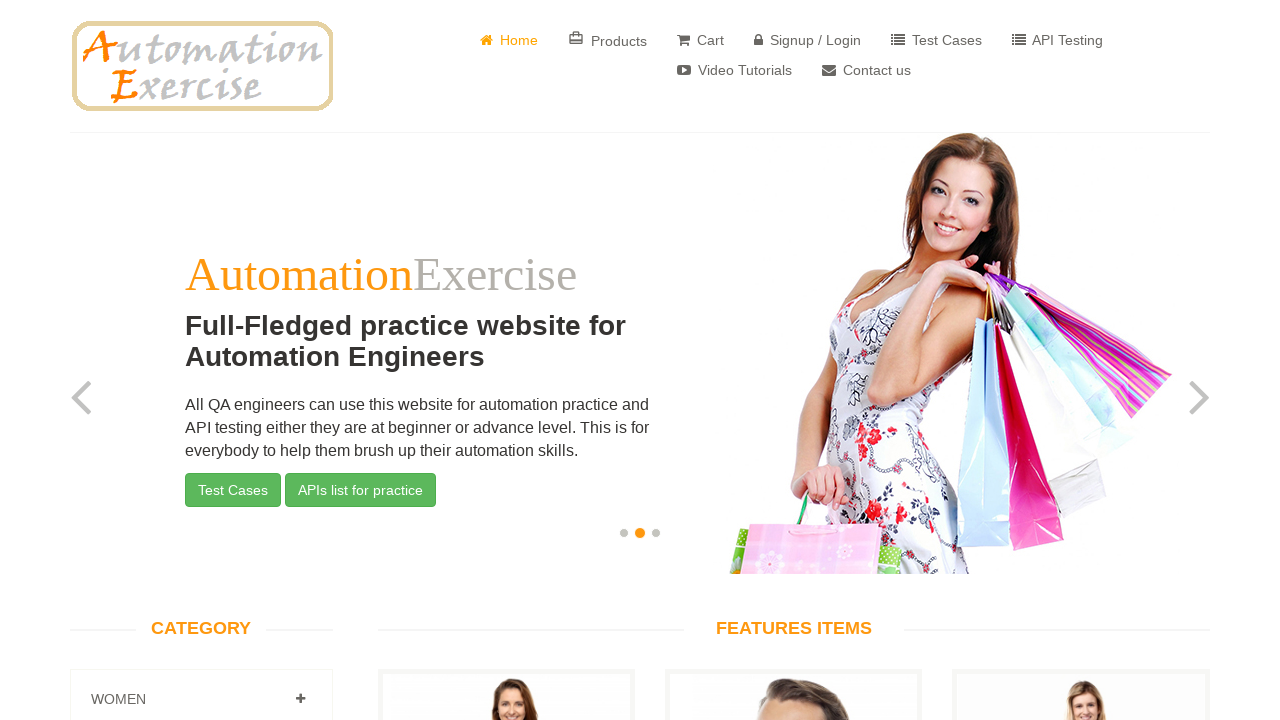